Tests adding multiple todo items by filling the input field and pressing Enter, then verifying the items appear in the list

Starting URL: https://demo.playwright.dev/todomvc

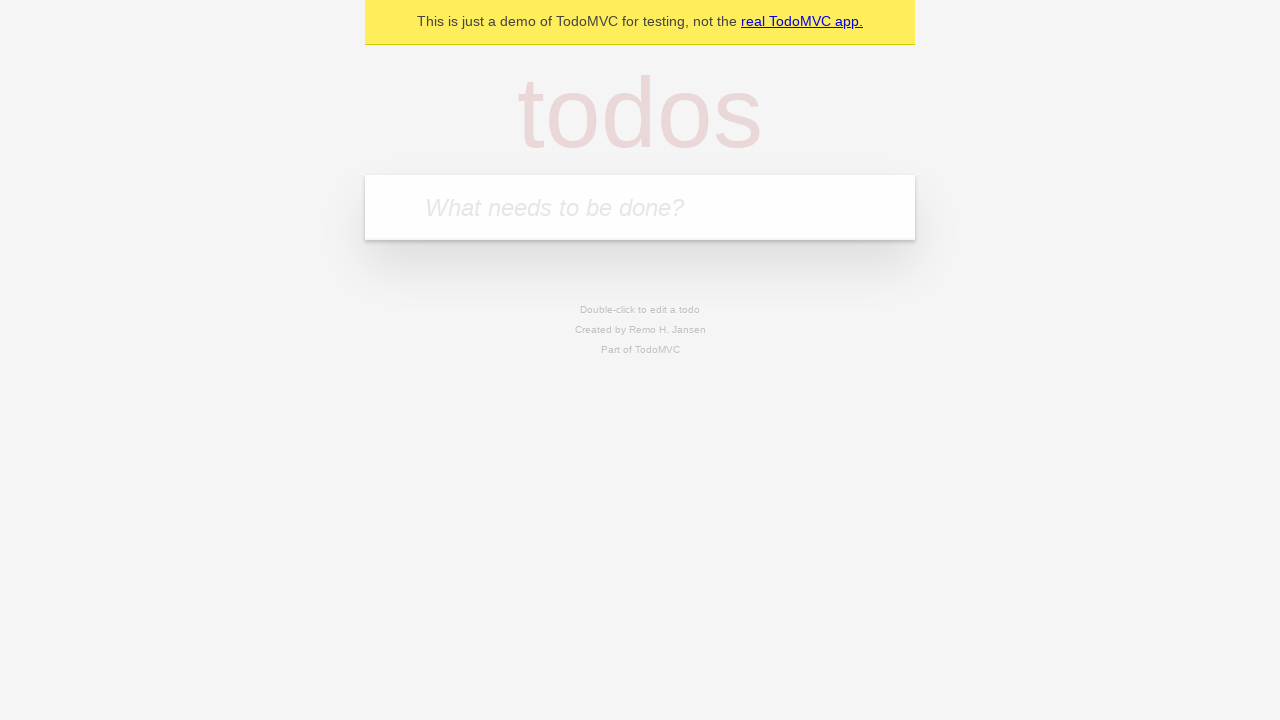

Filled todo input field with 'buy some cheese' on internal:attr=[placeholder="What needs to be done?"i]
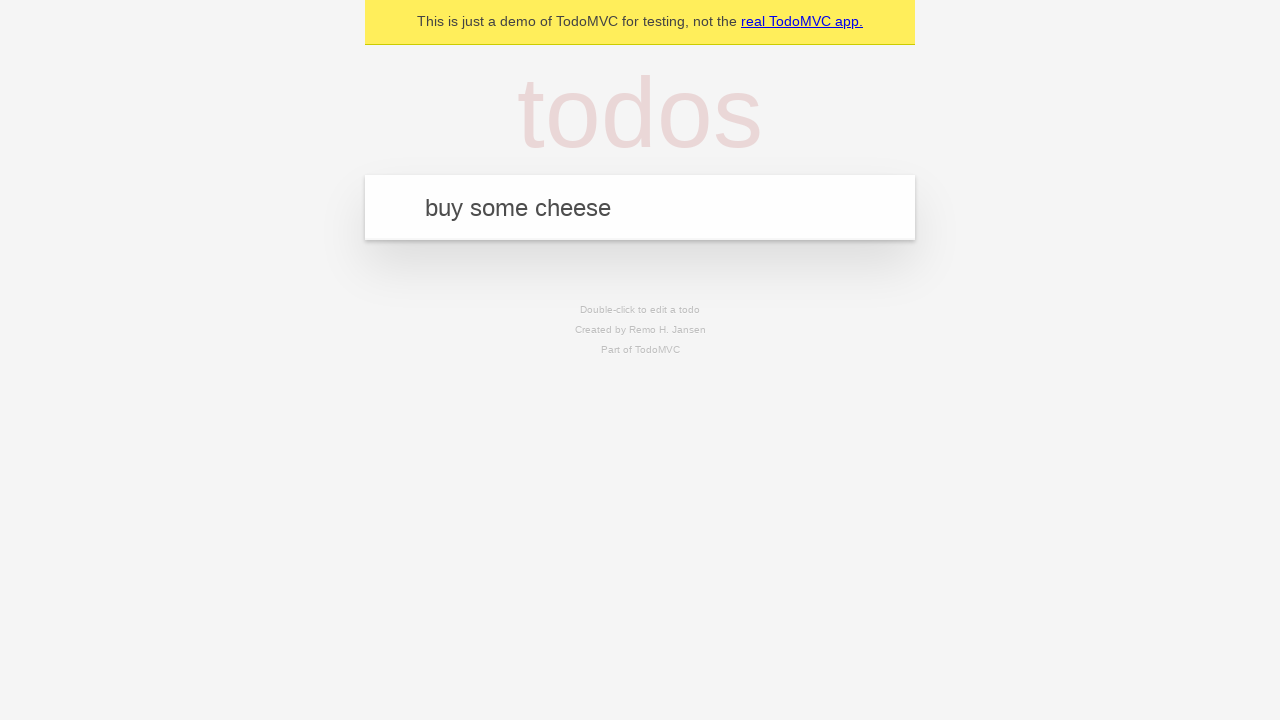

Pressed Enter to add first todo item on internal:attr=[placeholder="What needs to be done?"i]
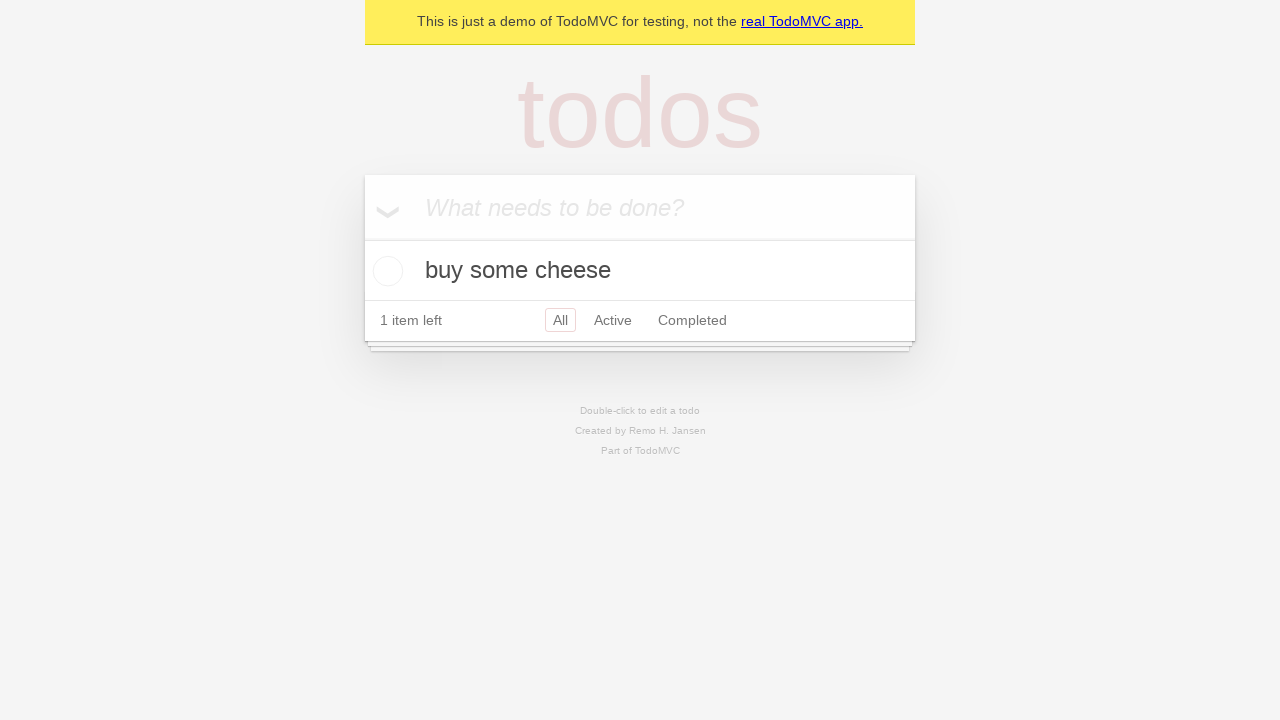

First todo item appeared in the list
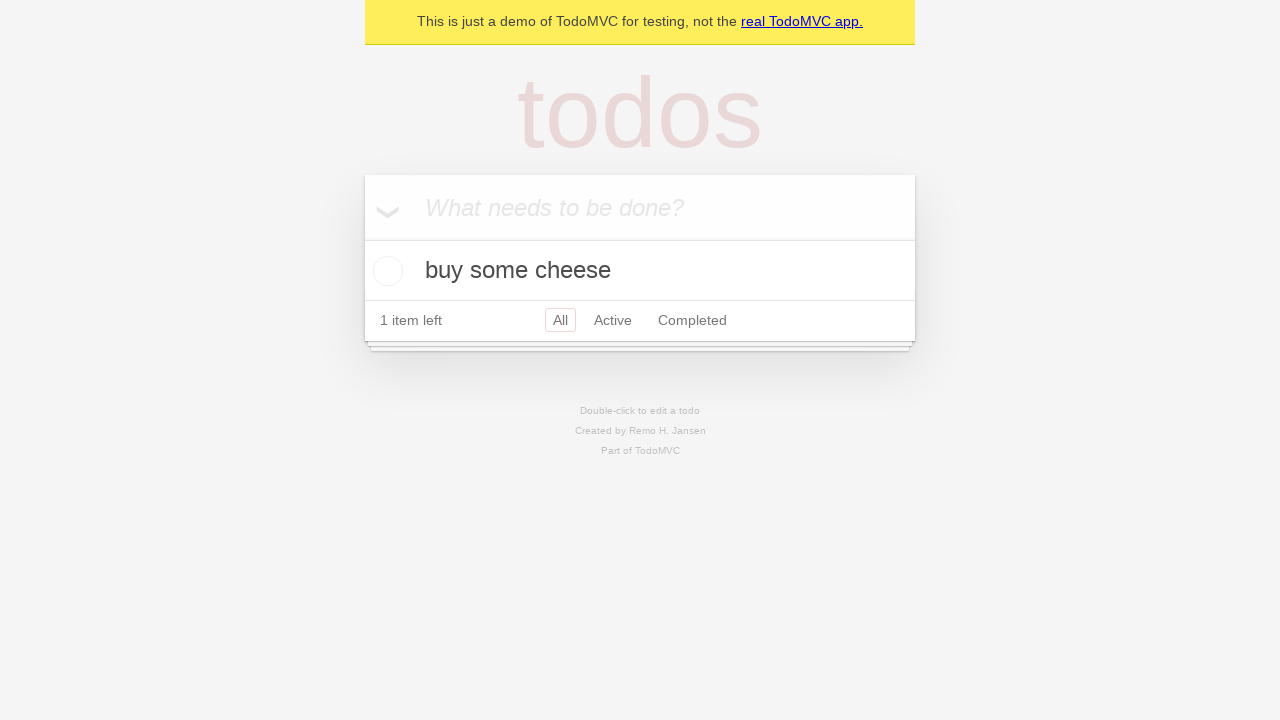

Filled todo input field with 'feed the cat' on internal:attr=[placeholder="What needs to be done?"i]
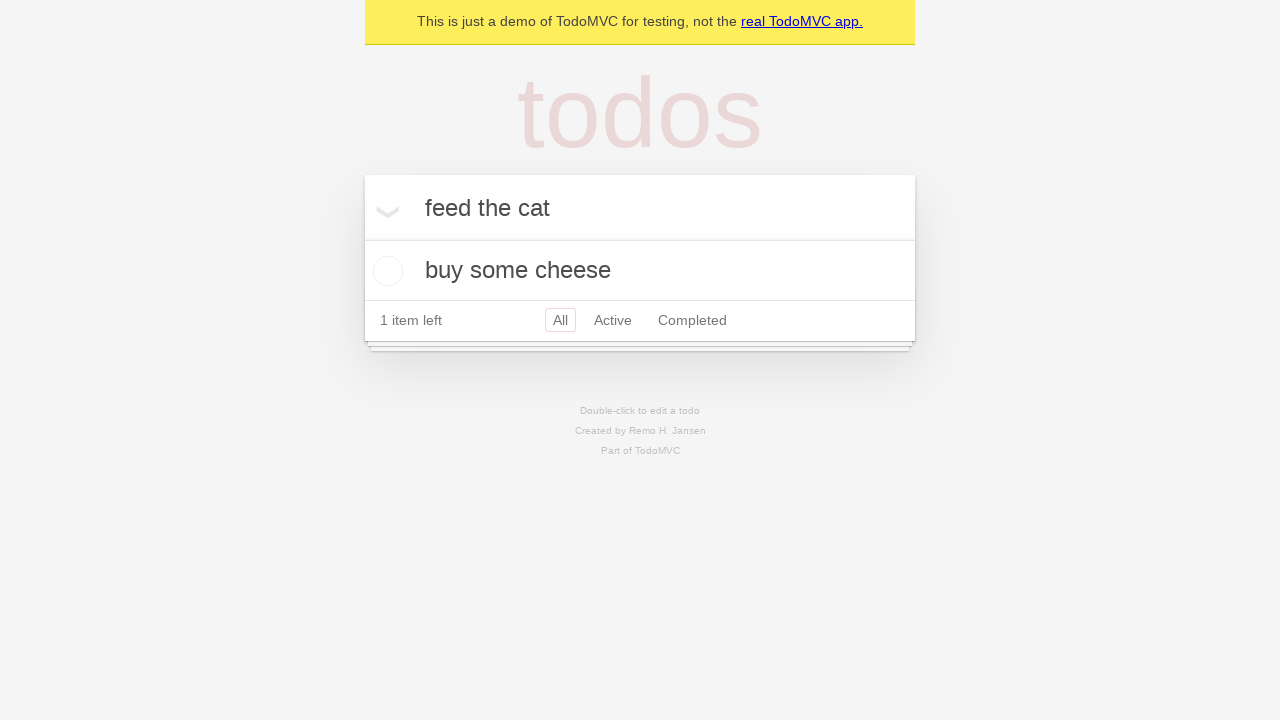

Pressed Enter to add second todo item on internal:attr=[placeholder="What needs to be done?"i]
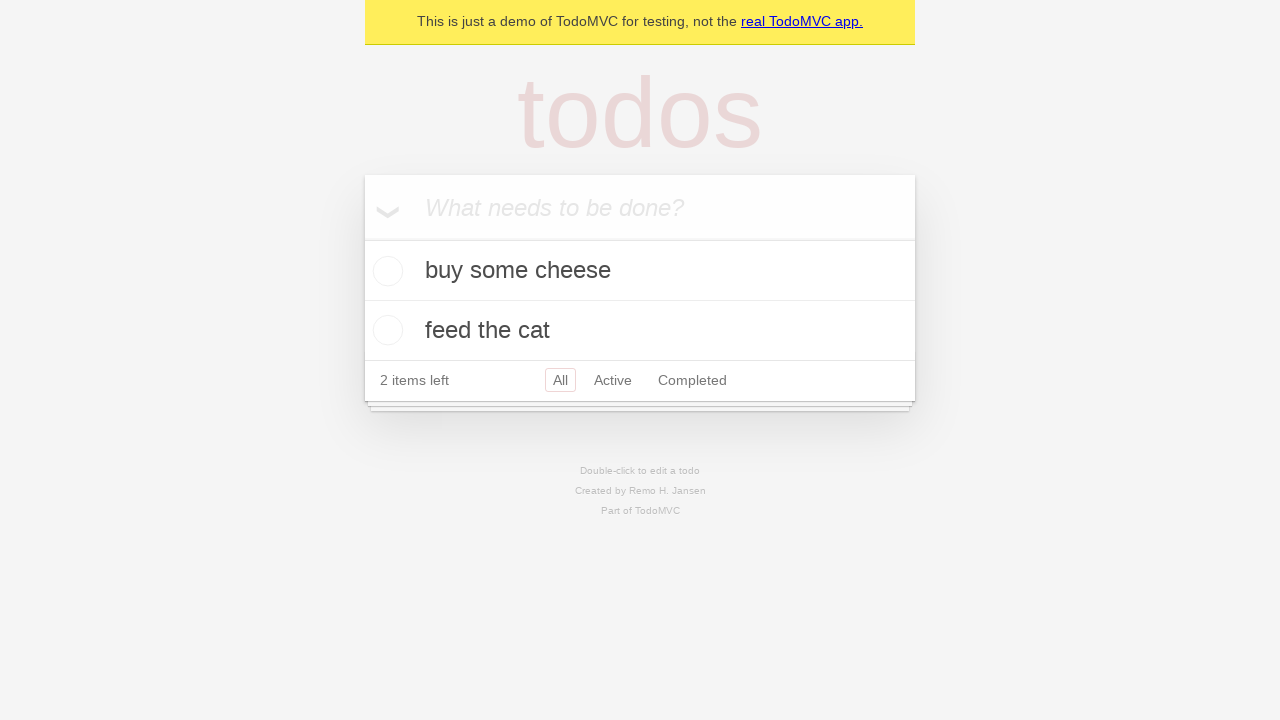

Both todo items are now visible in the list
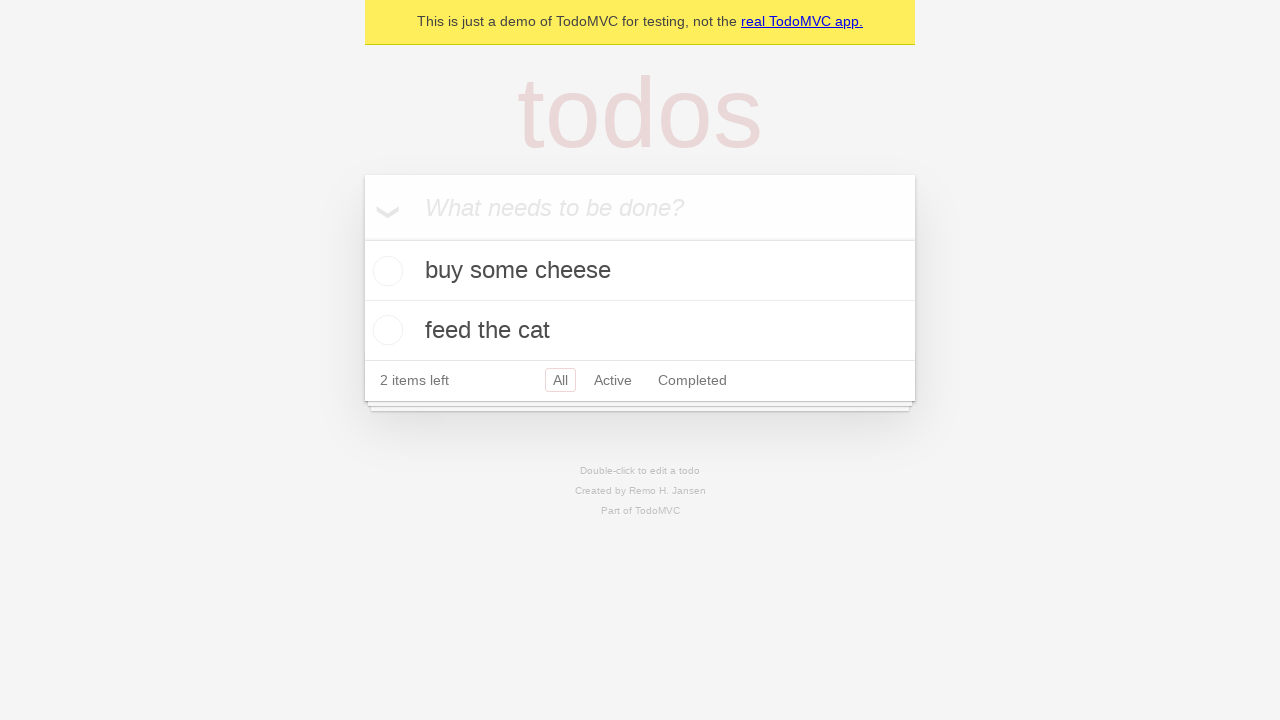

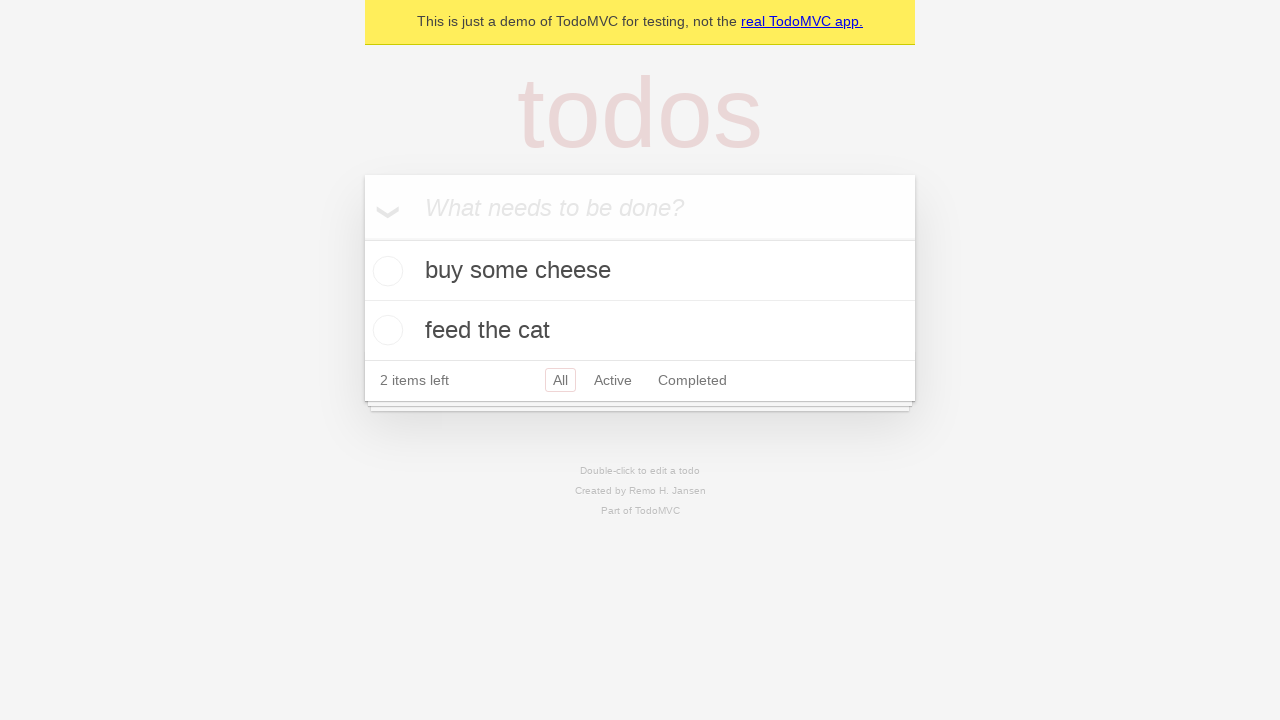